Tests clicking the Bad Request API link and verifies the response shows 400 Bad Request status

Starting URL: https://demoqa.com/elements

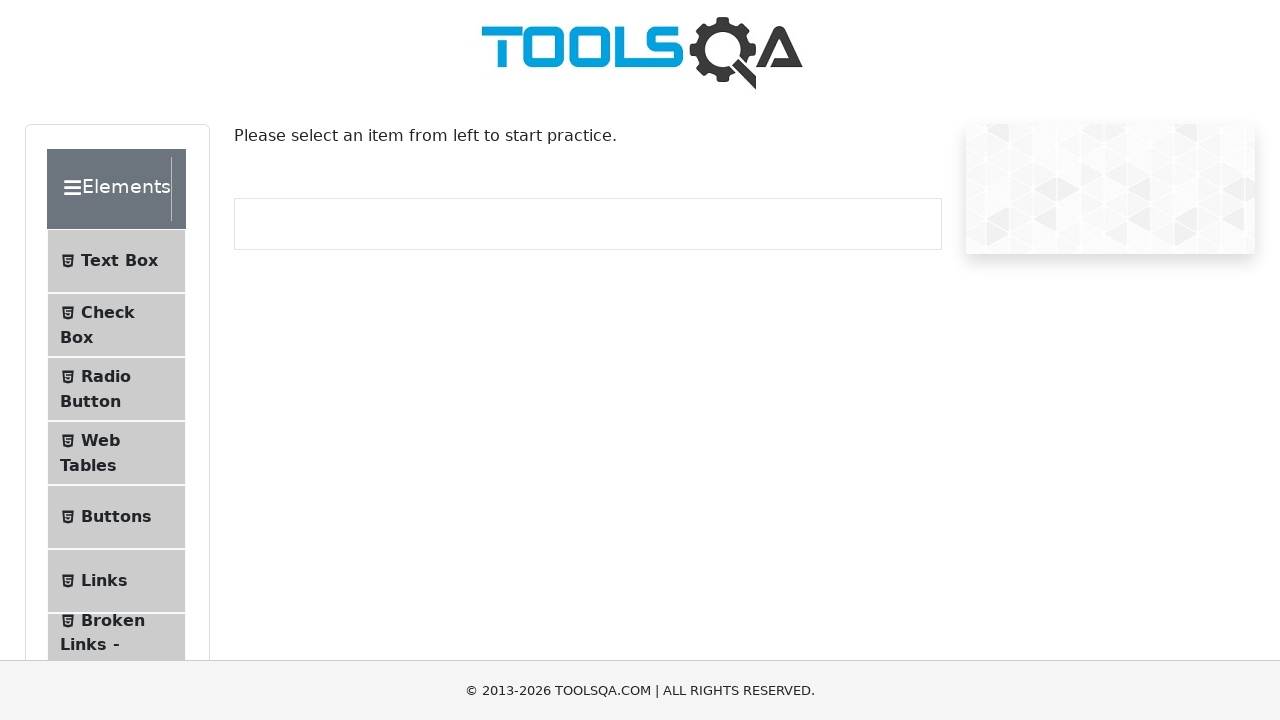

Scrolled Links menu item into view
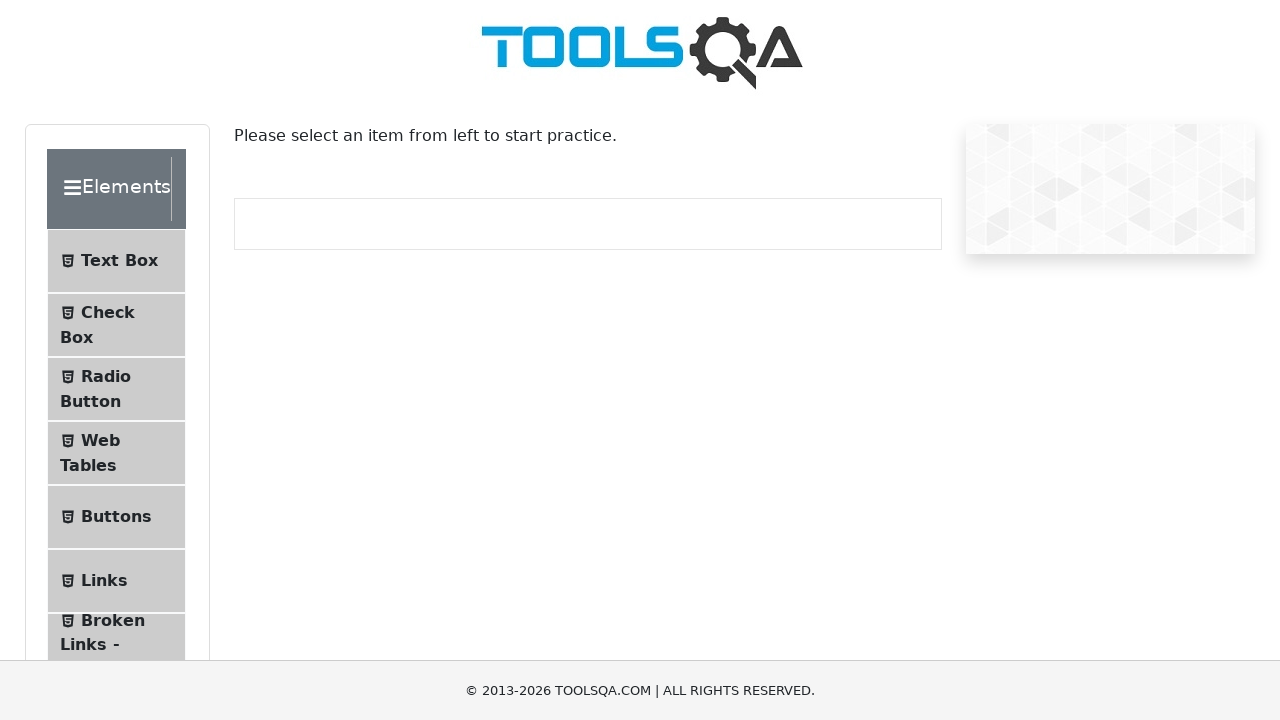

Clicked on Links menu item at (104, 581) on xpath=//li[@id='item-5']//span[text()='Links']
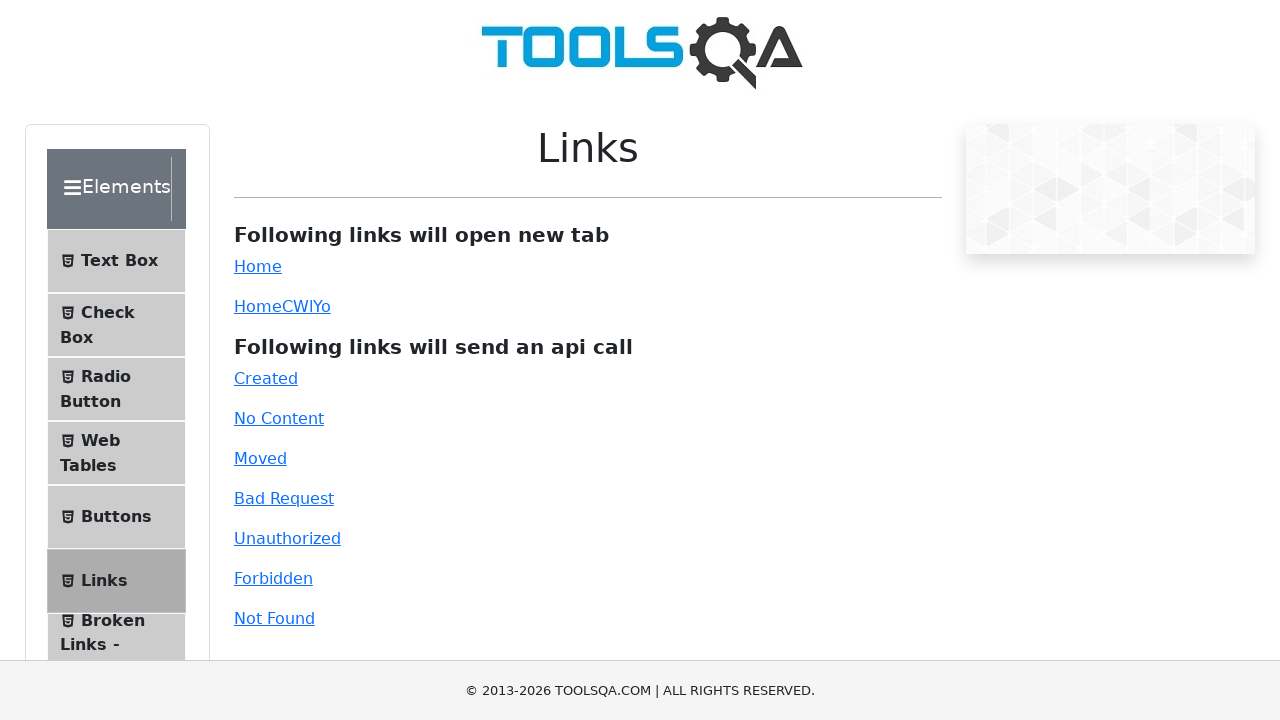

Clicked on Bad Request API link at (284, 498) on xpath=//a[@id='bad-request']
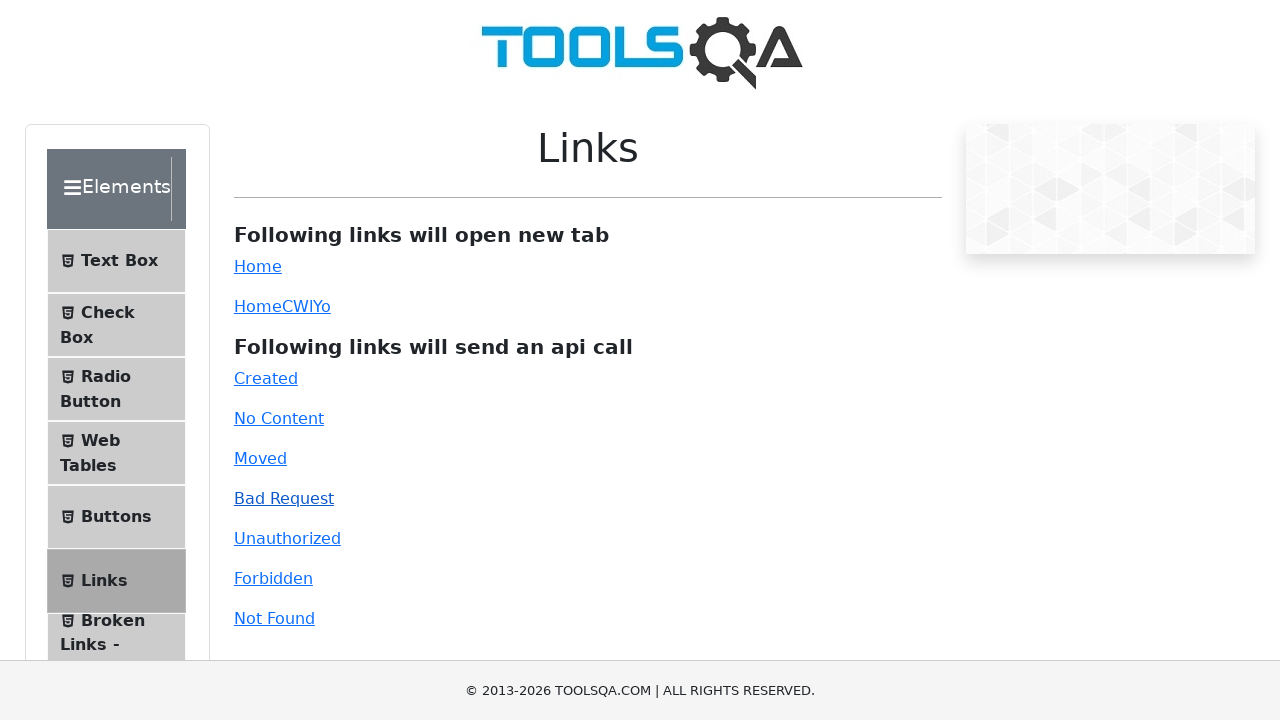

Scrolled to invalid-url element
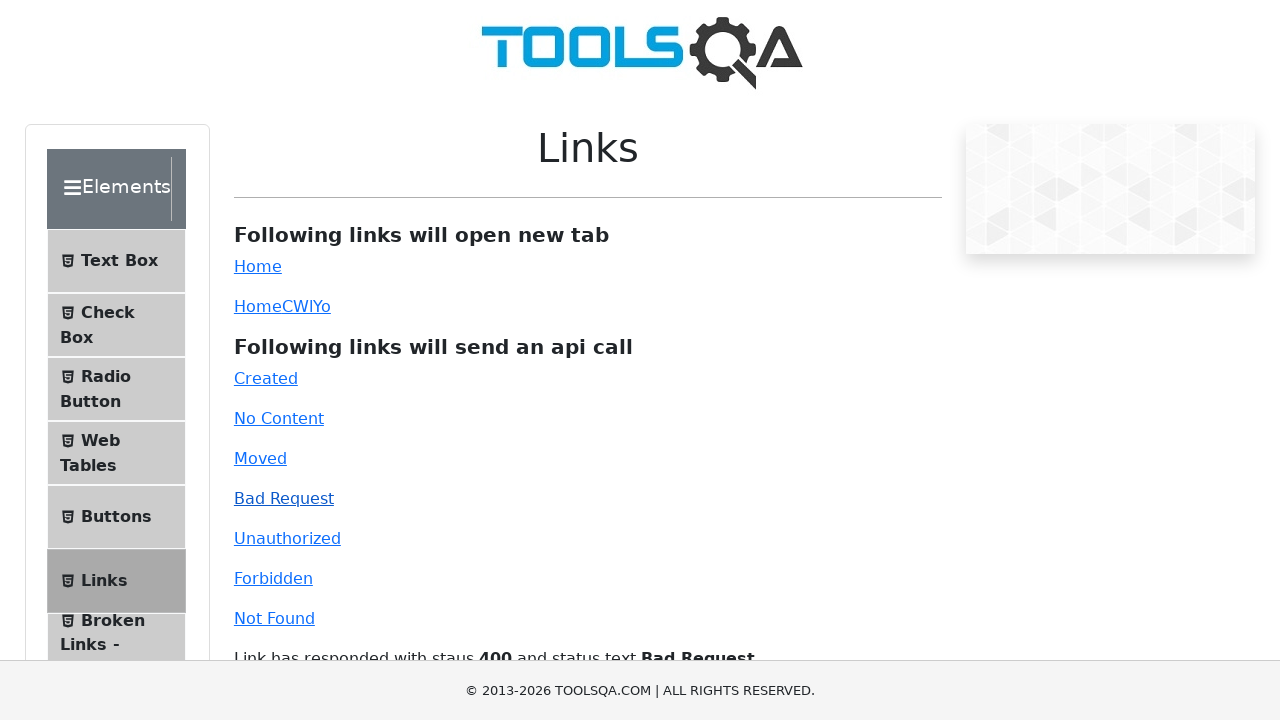

API response with 400 Bad Request status appeared
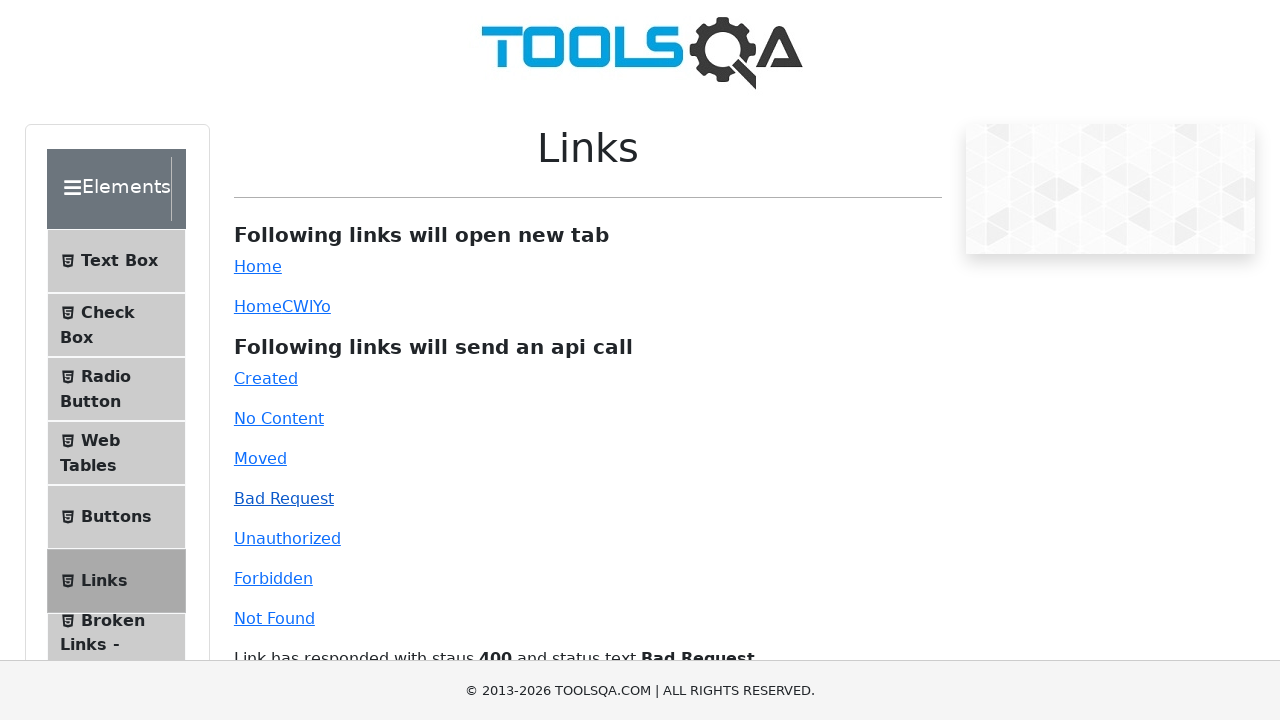

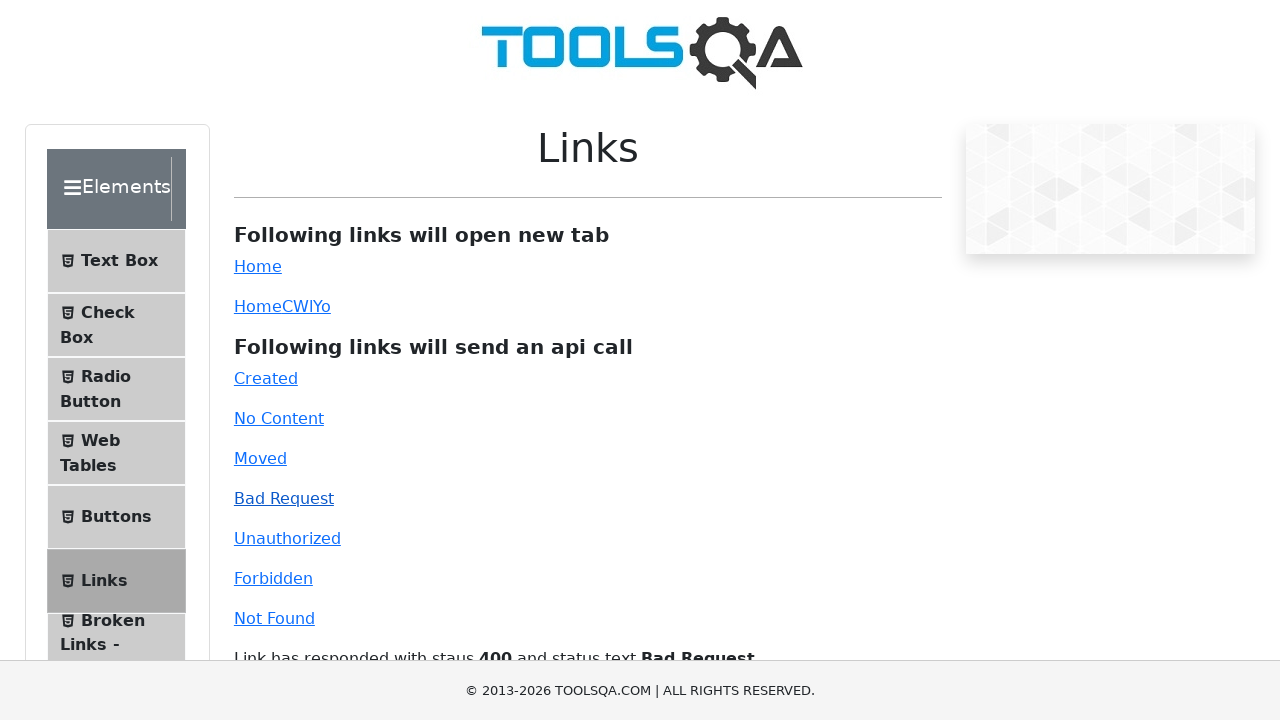